Tests right-click context menu functionality by performing a context click on an element, selecting Edit from the menu, and handling the resulting alert

Starting URL: https://swisnl.github.io/jQuery-contextMenu/demo.html

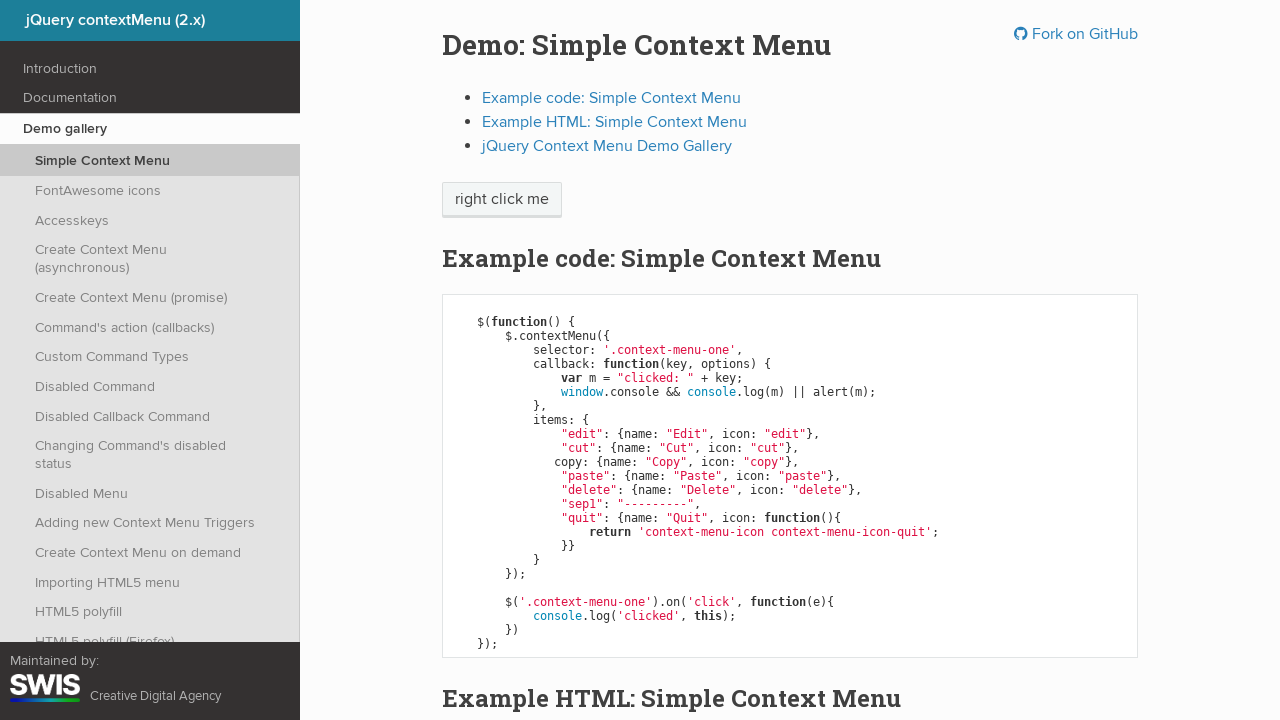

Located the 'right click me' element
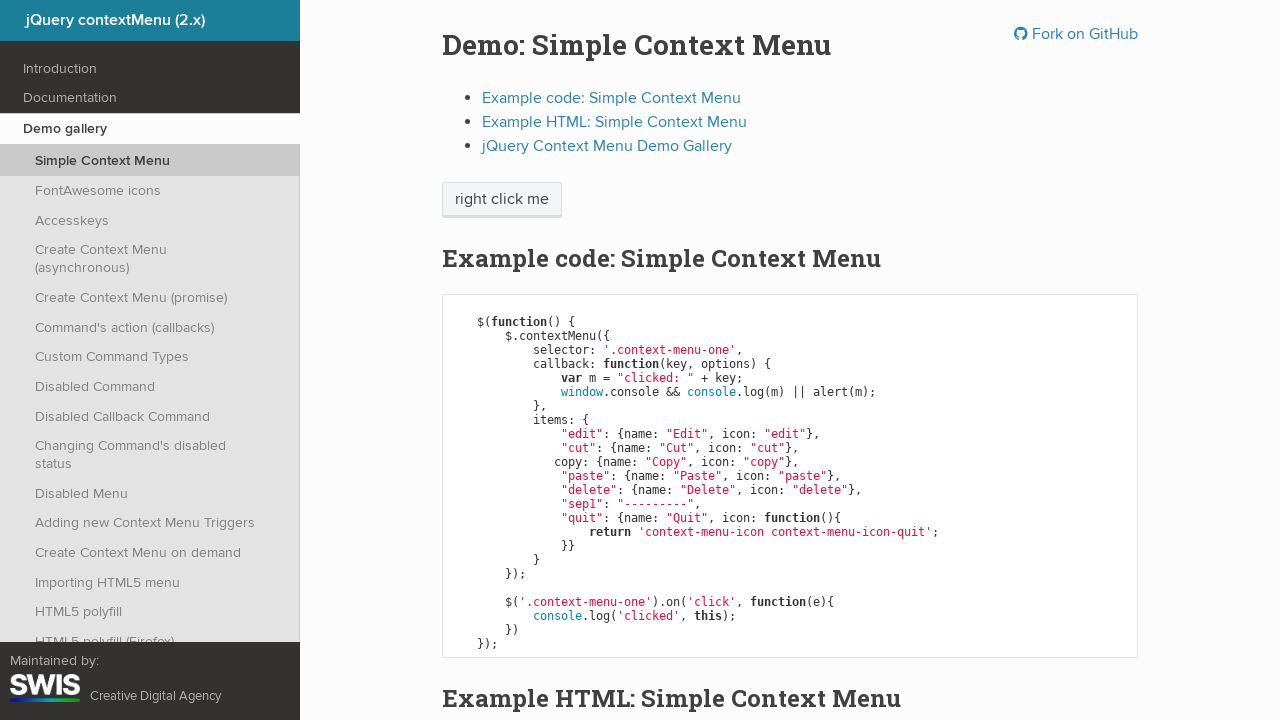

Performed right-click context click on the element at (502, 200) on xpath=//span[text()='right click me']
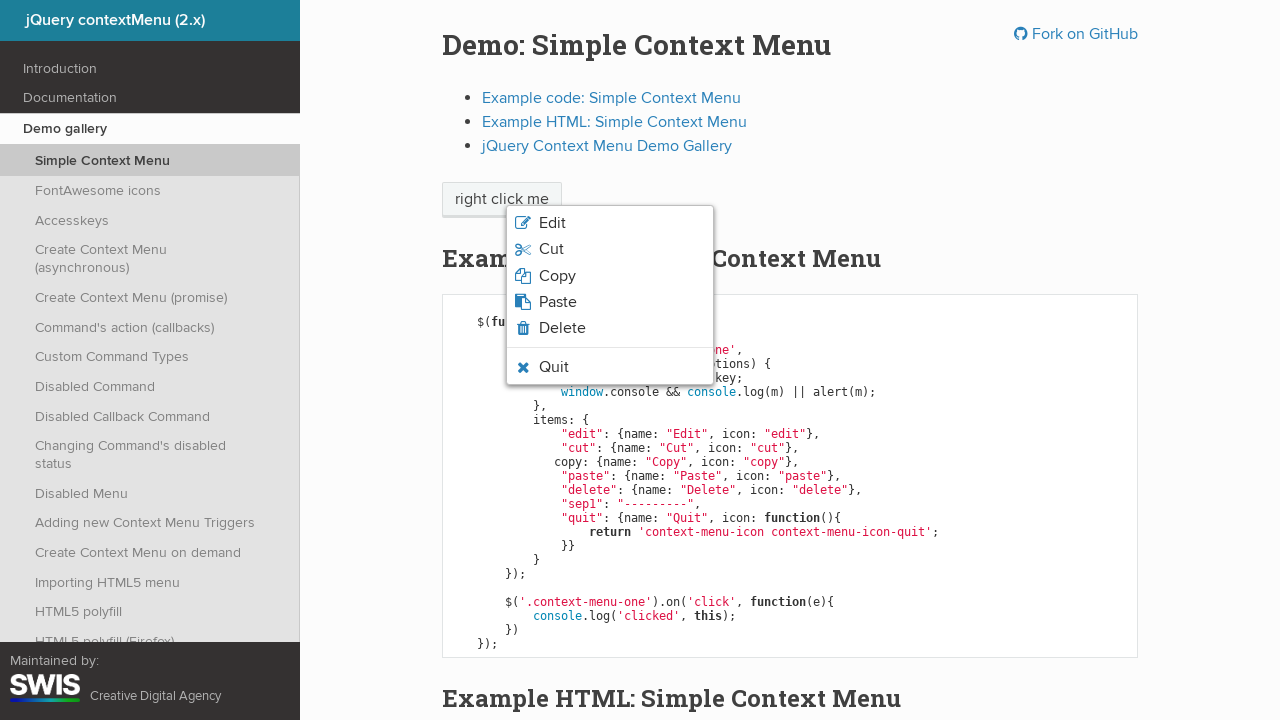

Clicked 'Edit' option from context menu at (552, 223) on xpath=//span[text()='Edit']
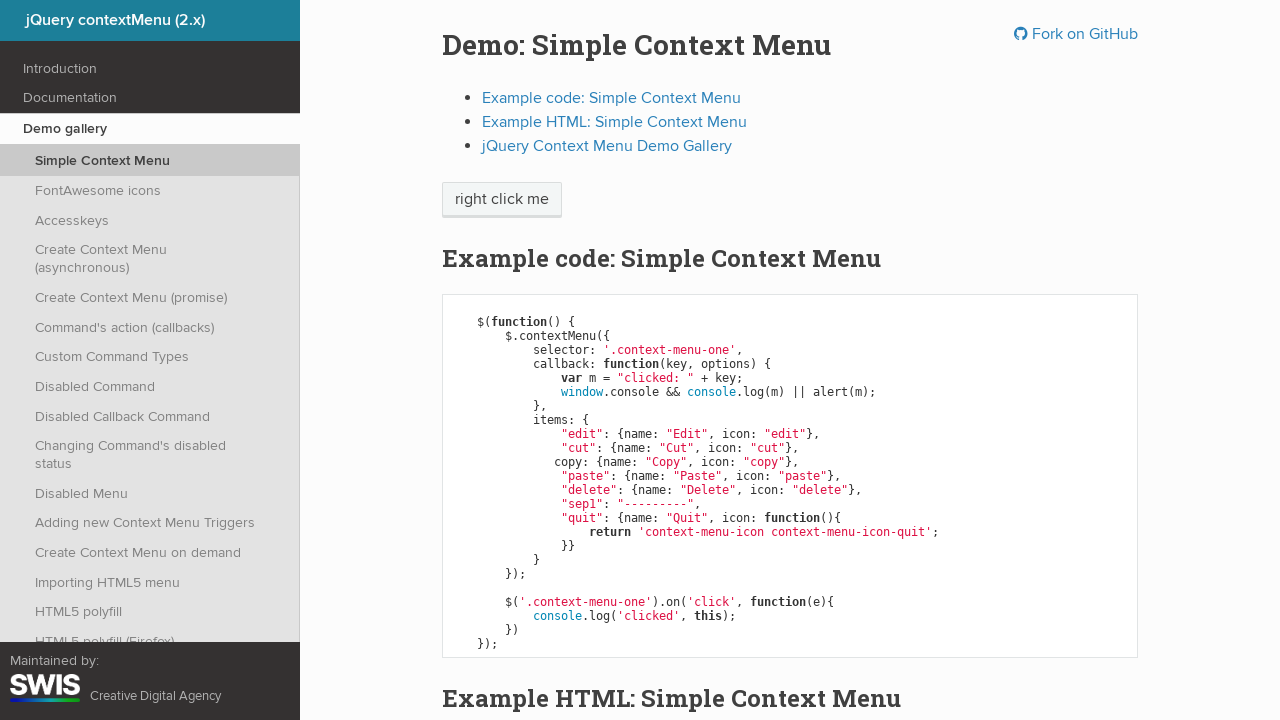

Alert dialog handler configured to accept alerts
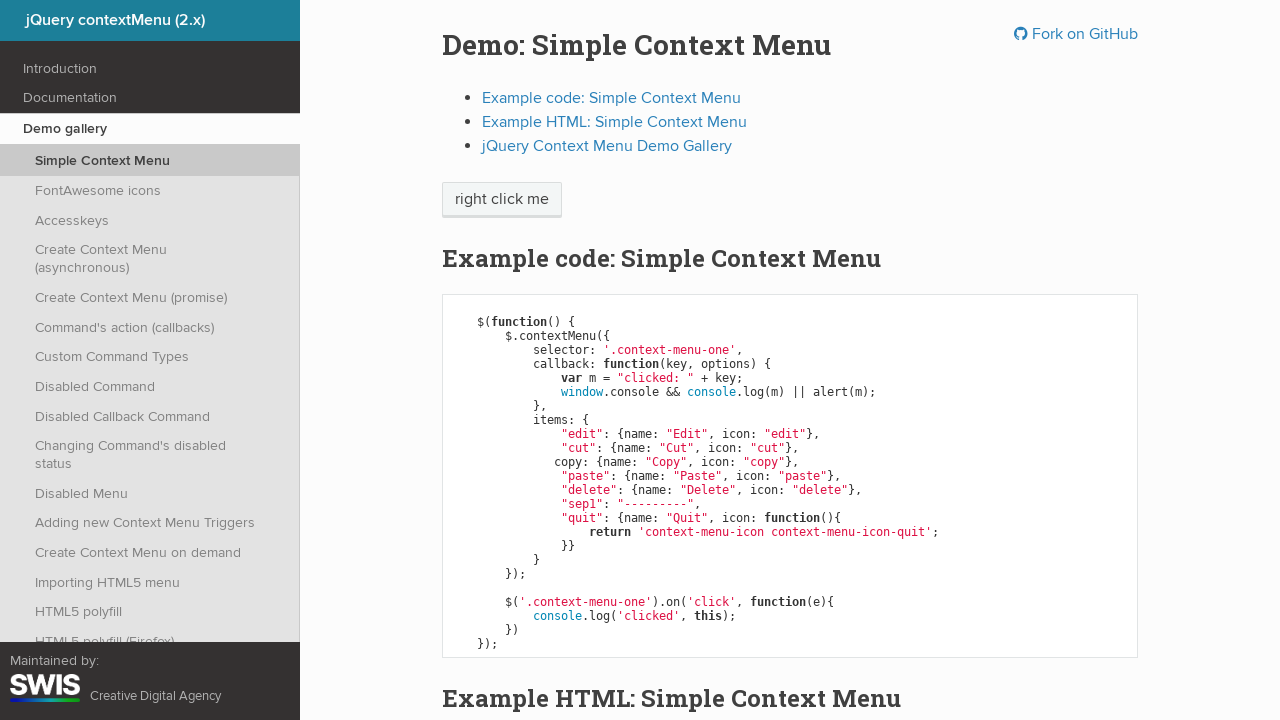

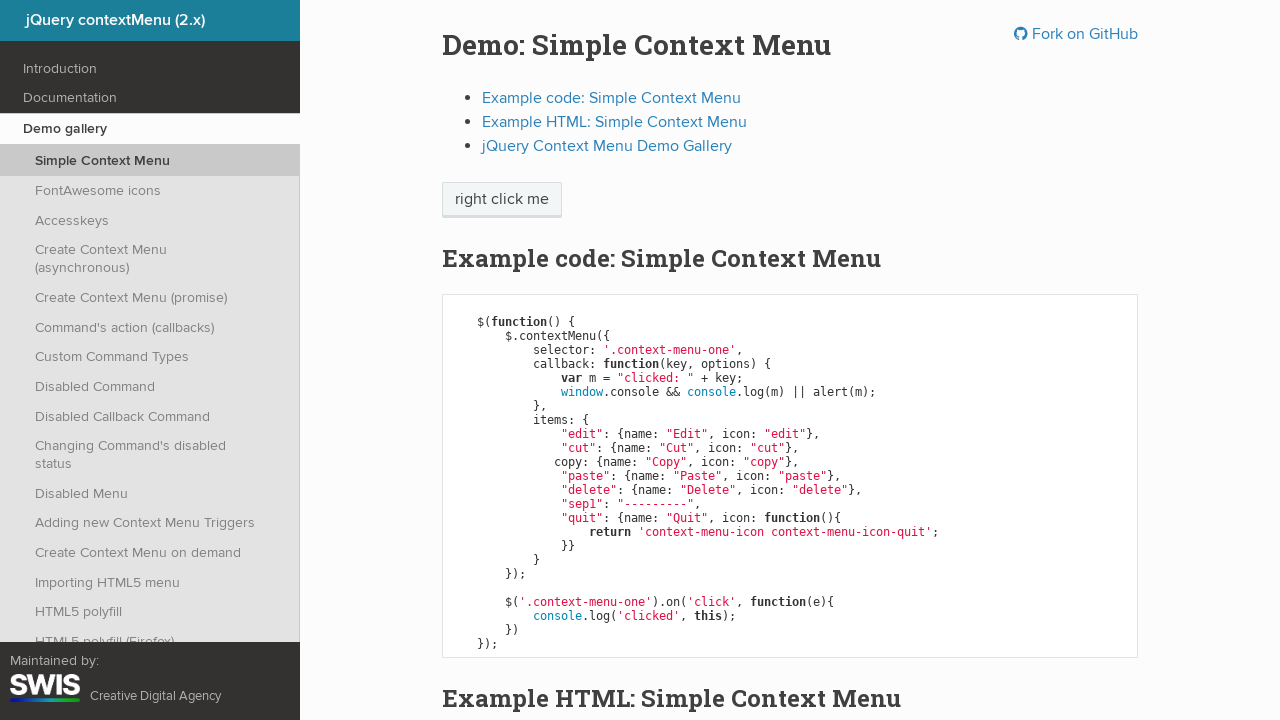